Tests job search functionality by navigating to jobs page, entering a search keyword, and submitting the search form

Starting URL: https://alchemy.hguy.co/jobs

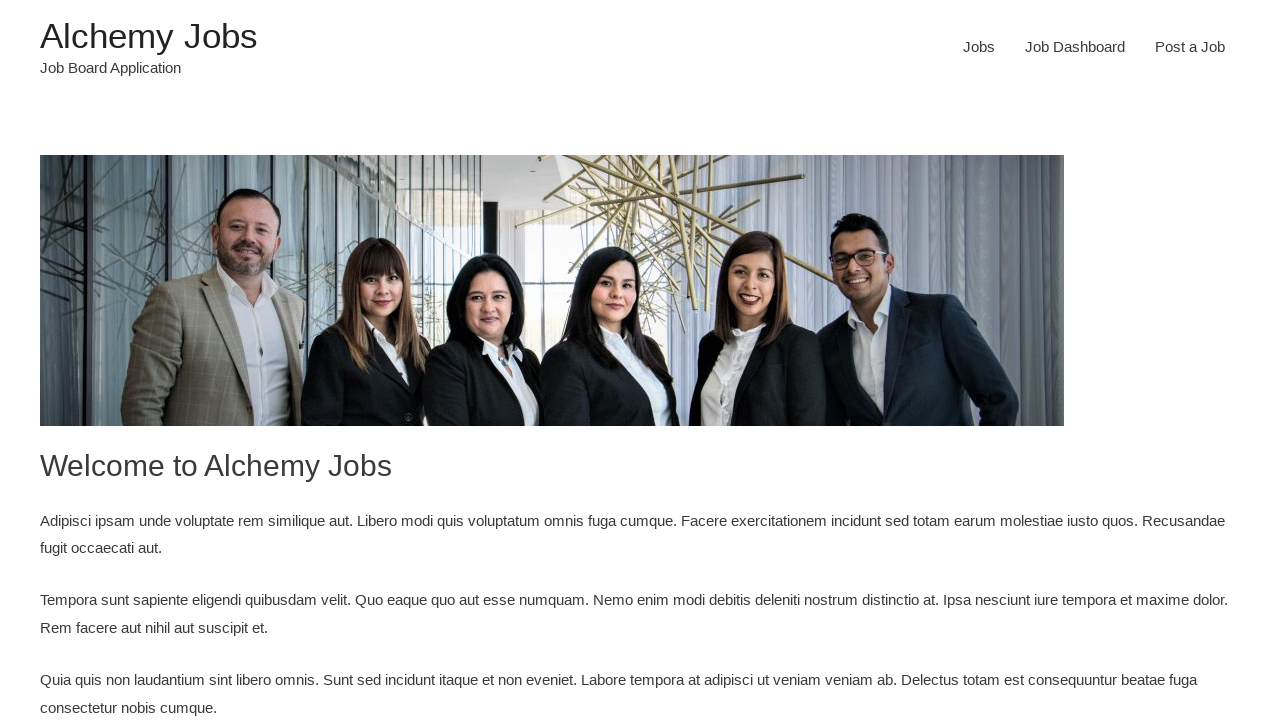

Clicked Jobs menu item at (979, 47) on #menu-item-24
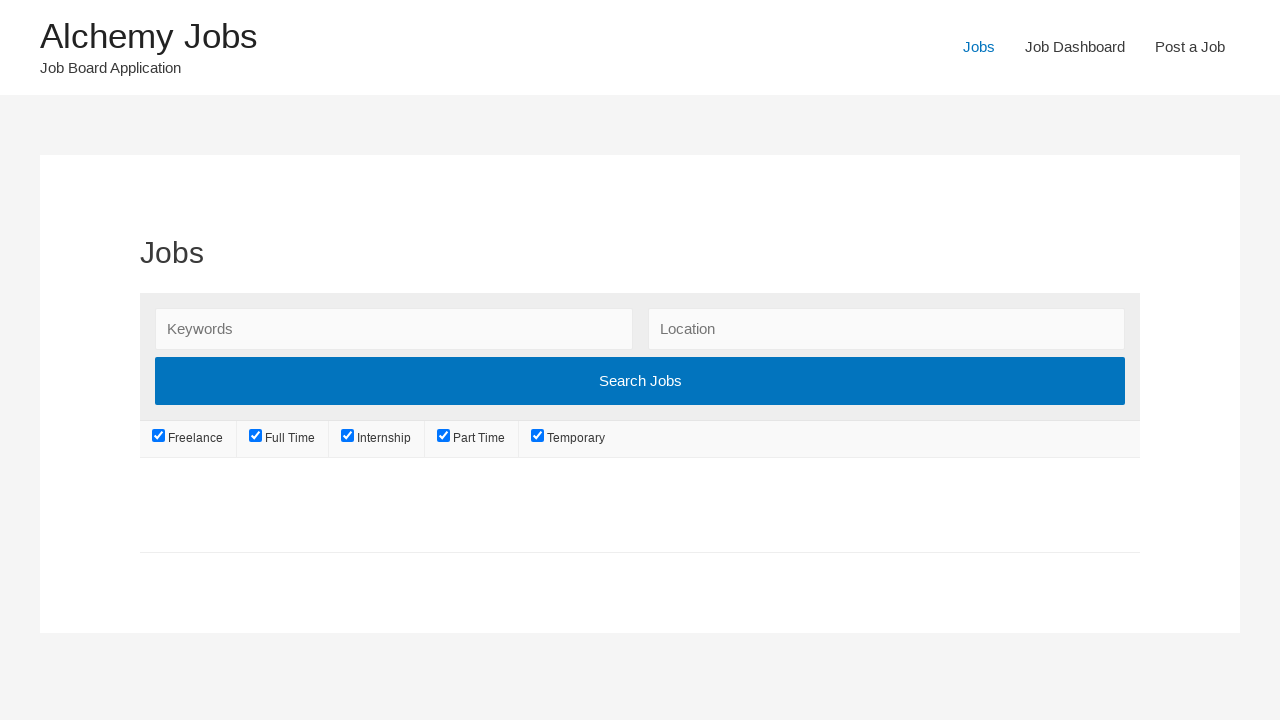

Entered 'Banking' as search keyword on #search_keywords
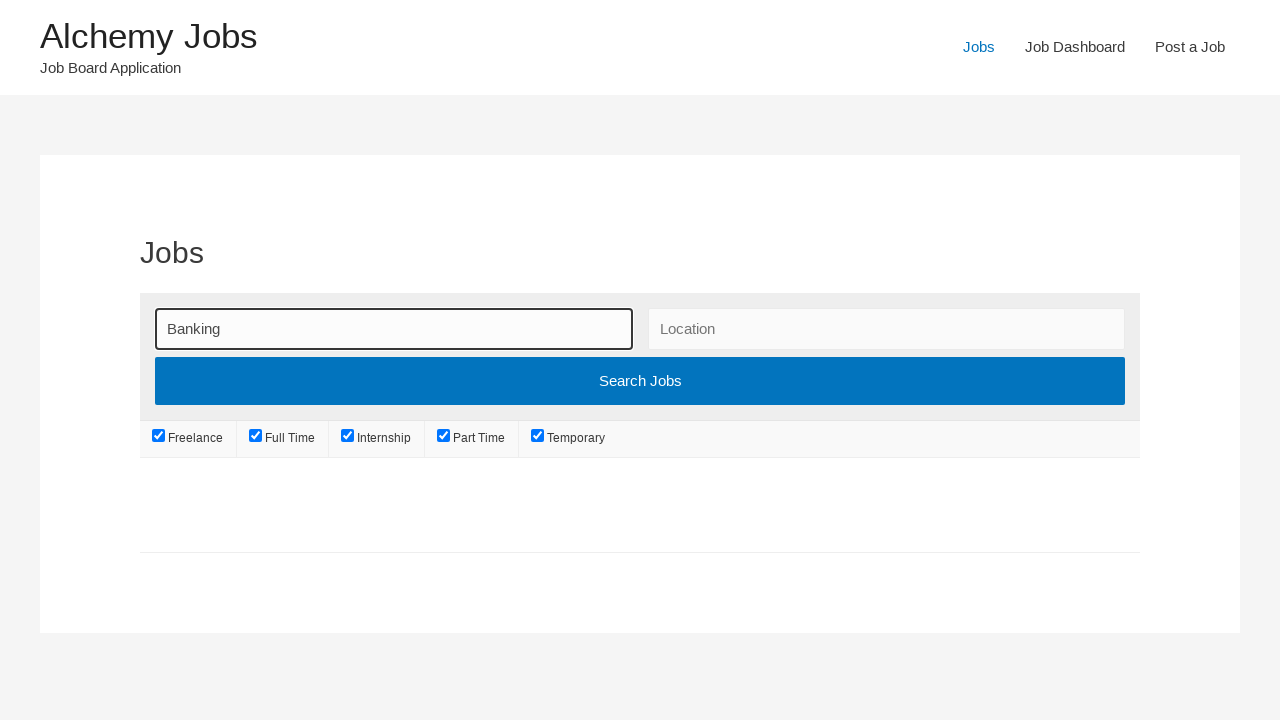

Clicked submit button to search for Banking jobs at (640, 381) on input[type='submit']
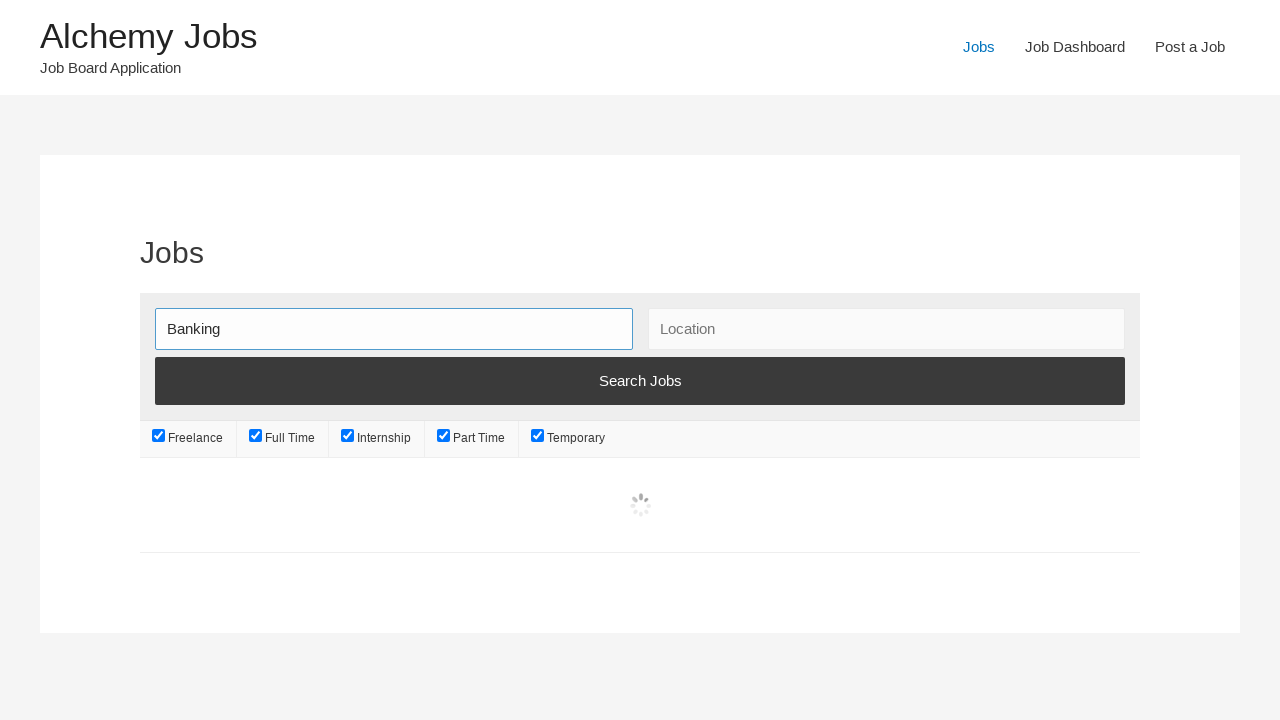

Search results loaded with company logos
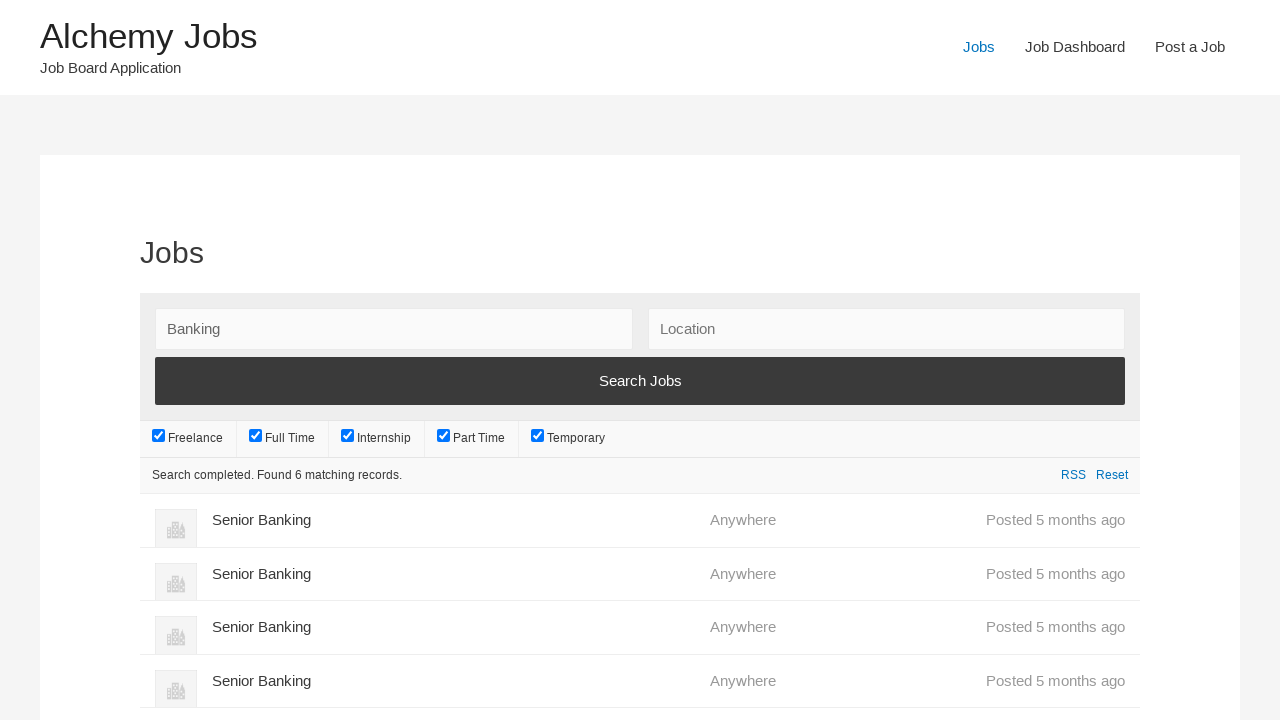

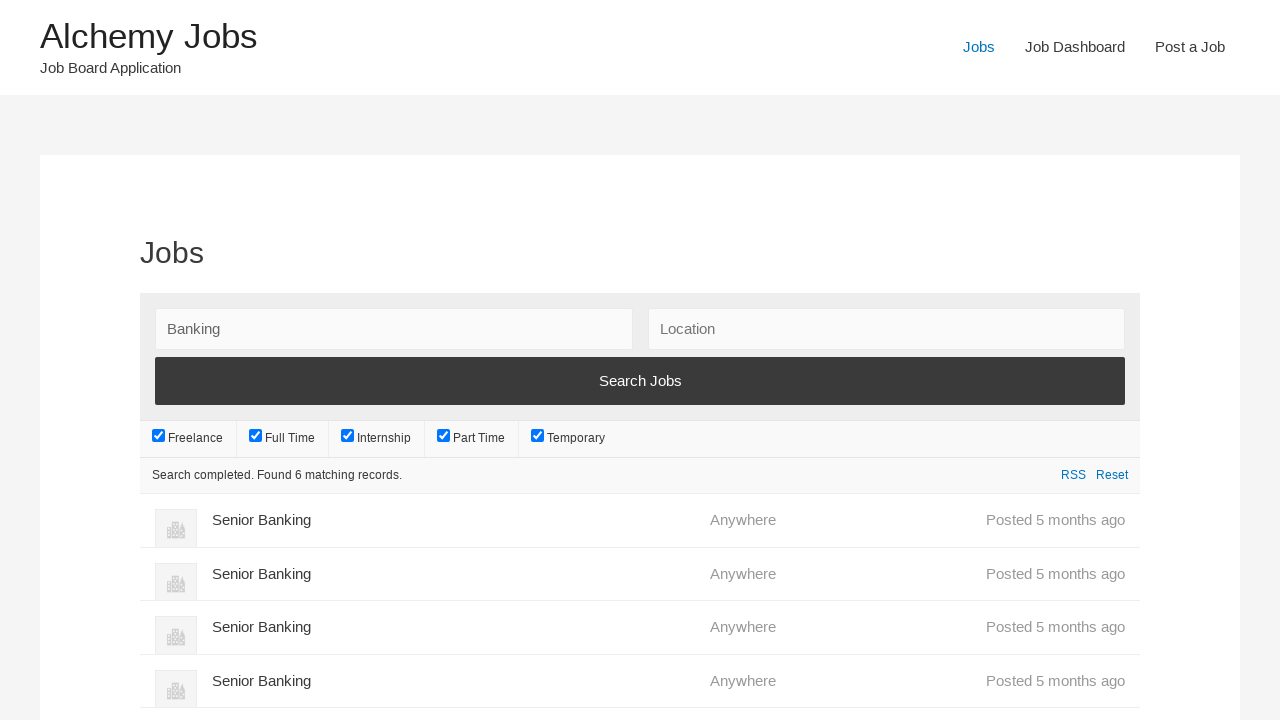